Tests confirmation alert handling by triggering an alert, reading its text, and dismissing it

Starting URL: https://selenium08.blogspot.com/2019/07/alert-test.html

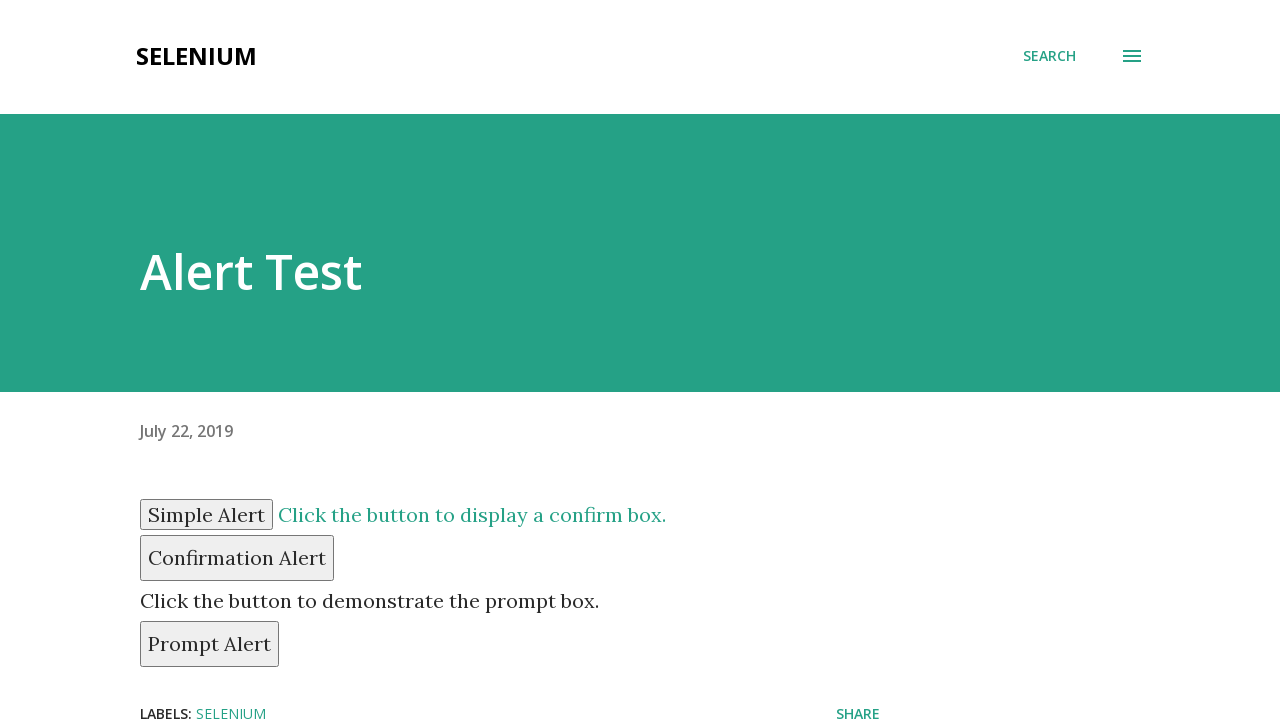

Clicked confirm button to trigger alert at (237, 558) on #confirm
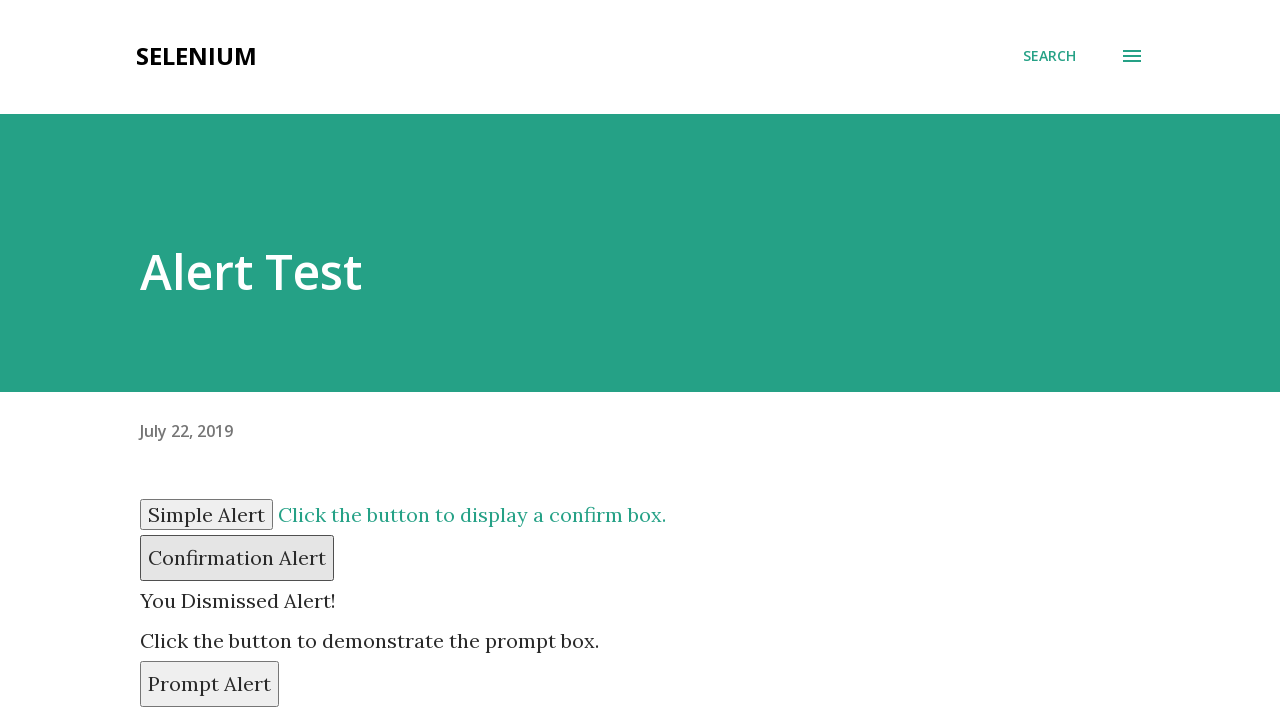

Set up dialog handler to dismiss alerts
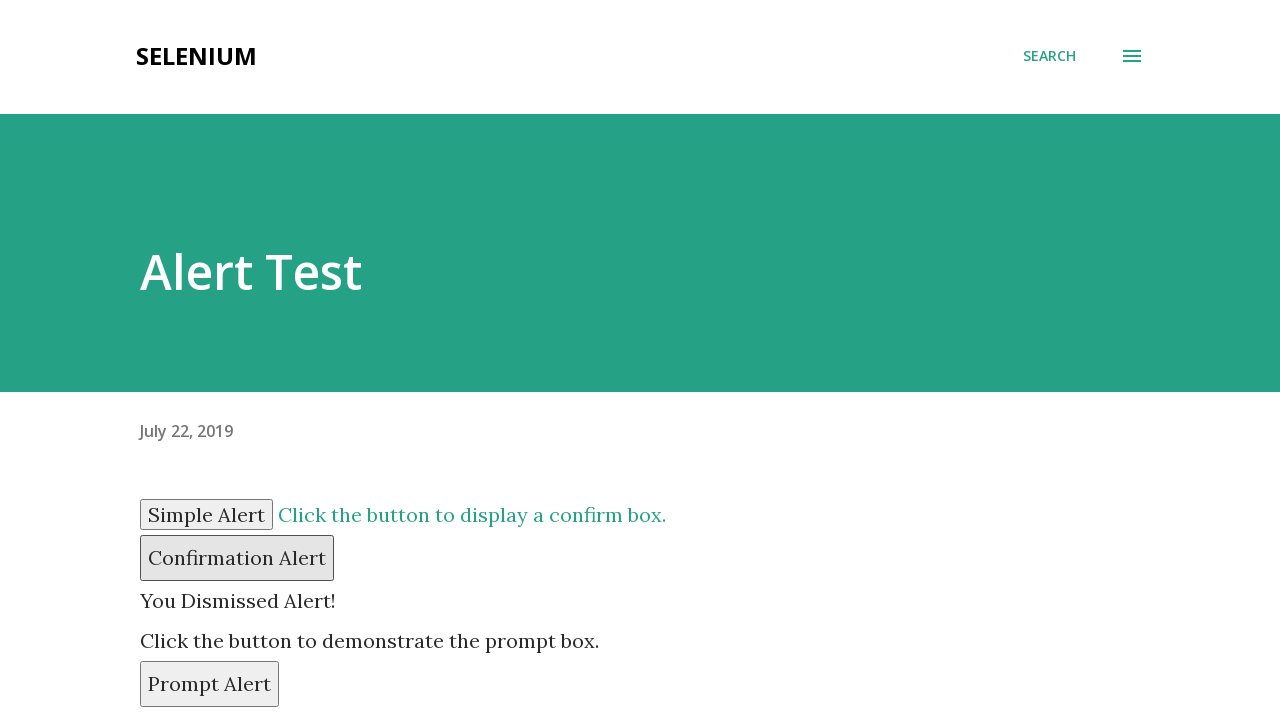

Triggered confirm button click via JavaScript to show dialog
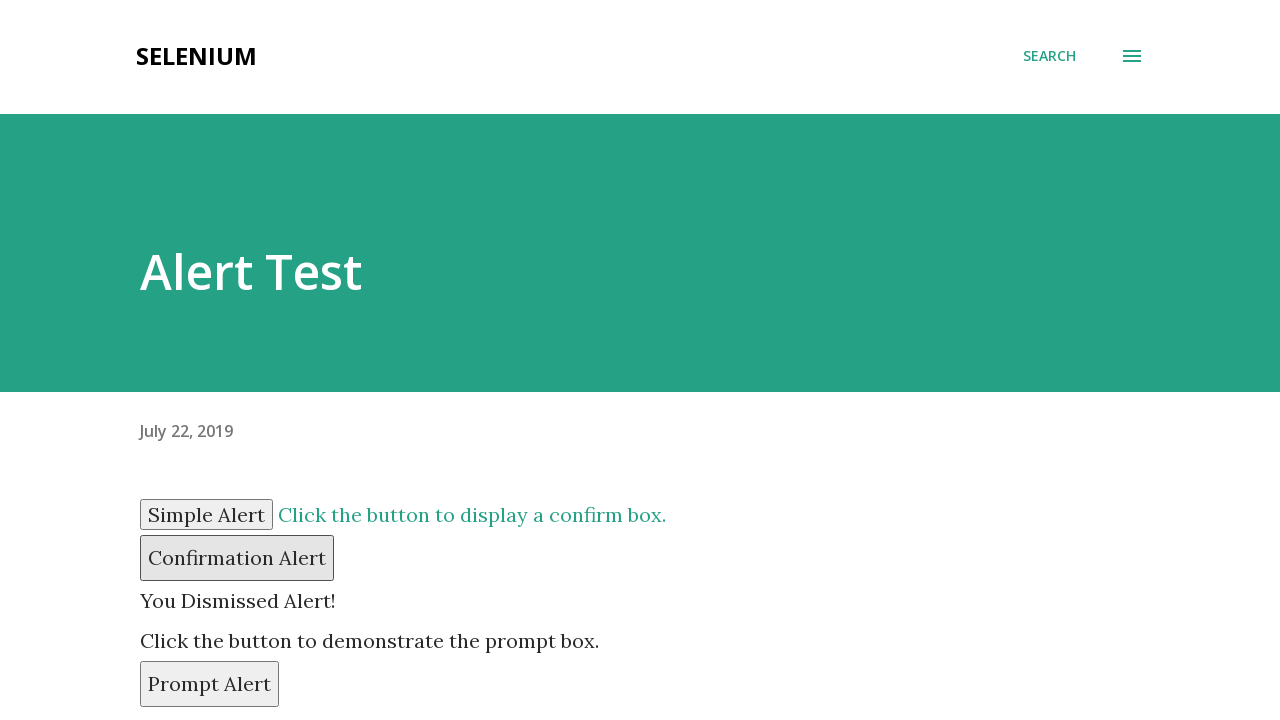

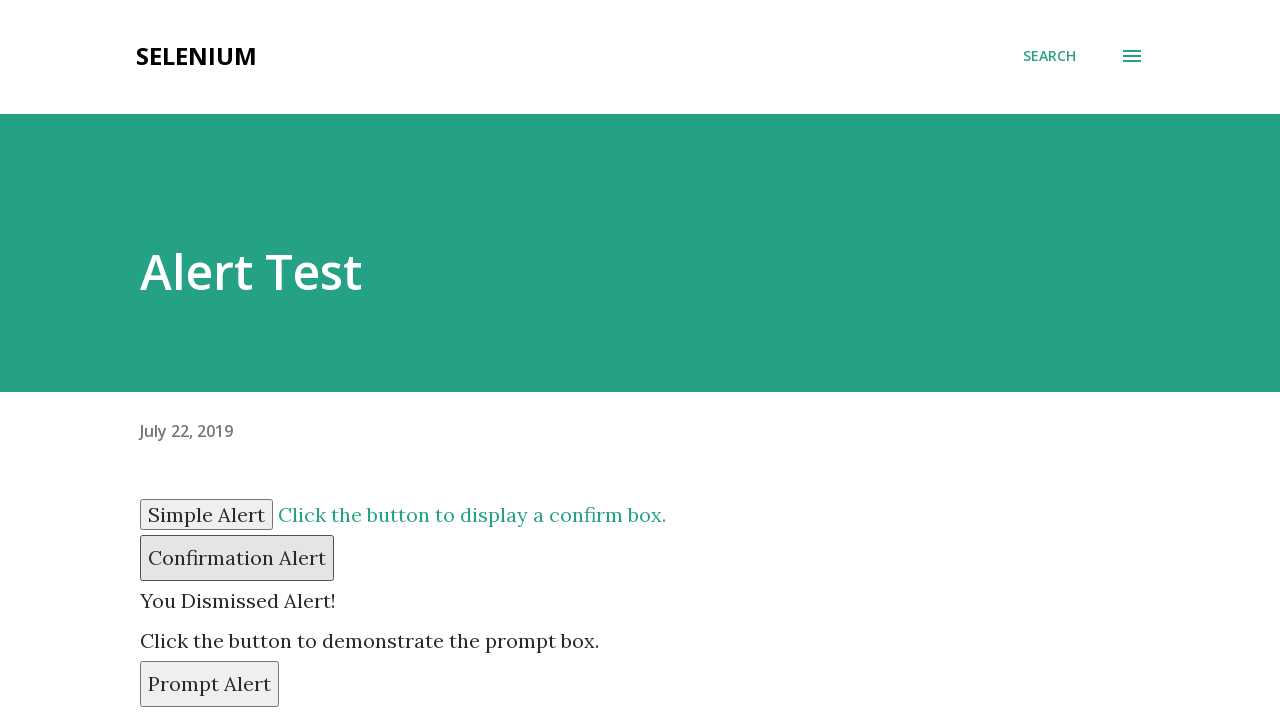